Tests drag and drop functionality by dragging an element to a drop zone and then dragging it back to its original position

Starting URL: https://grotechminds.com/drag-and-drop/

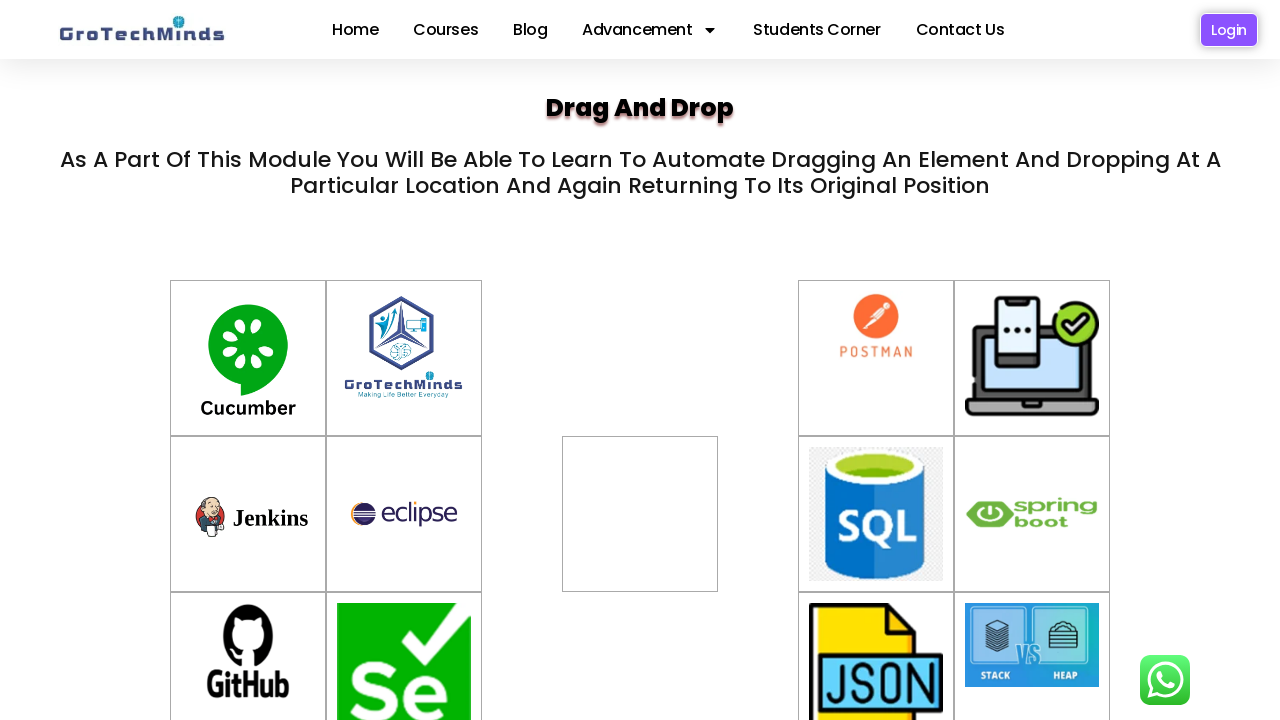

Located draggable element with id 'container-6'
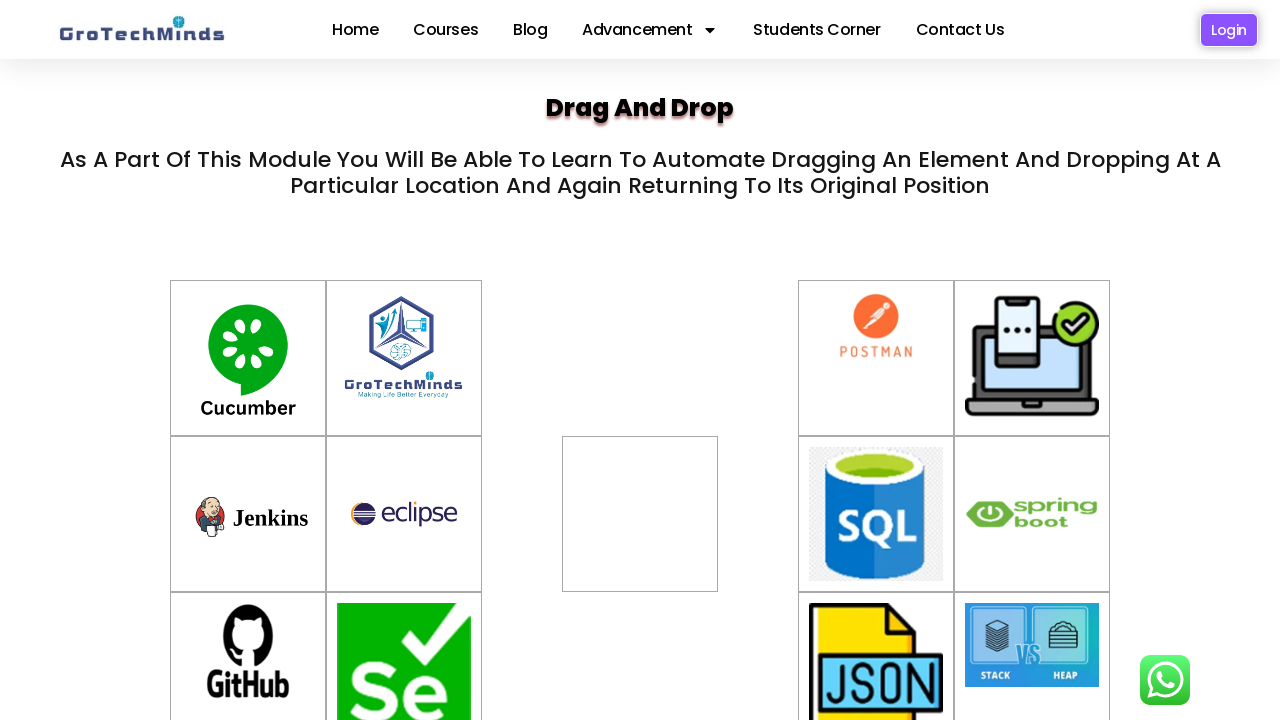

Located drop zone with id 'div2'
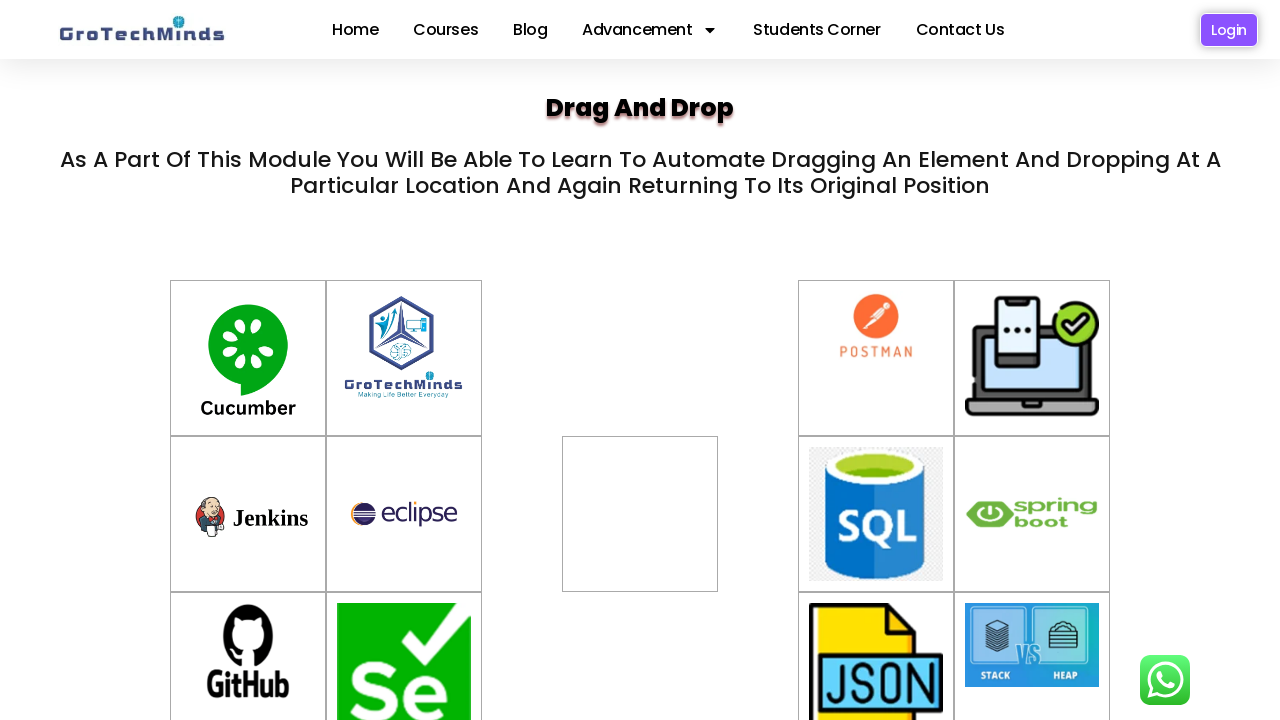

Dragged element from container-6 to drop zone div2 at (640, 514)
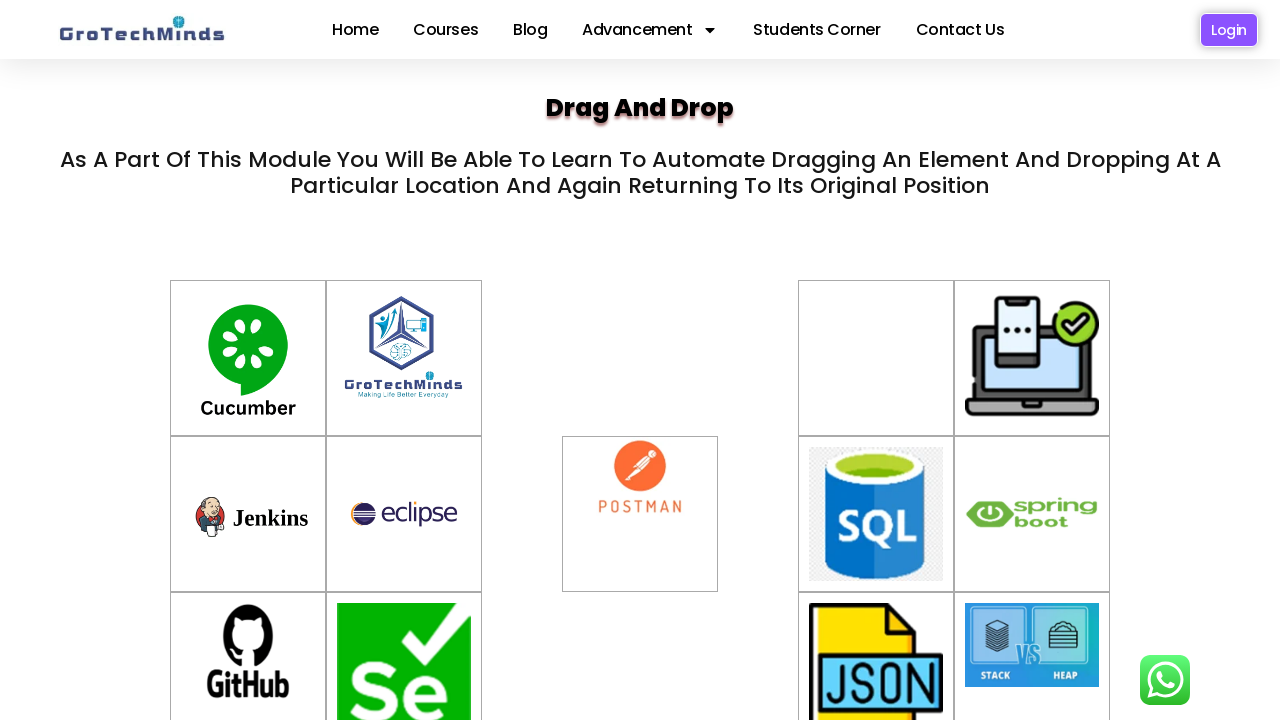

Dragged element back from div2 to original position container-6 at (876, 358)
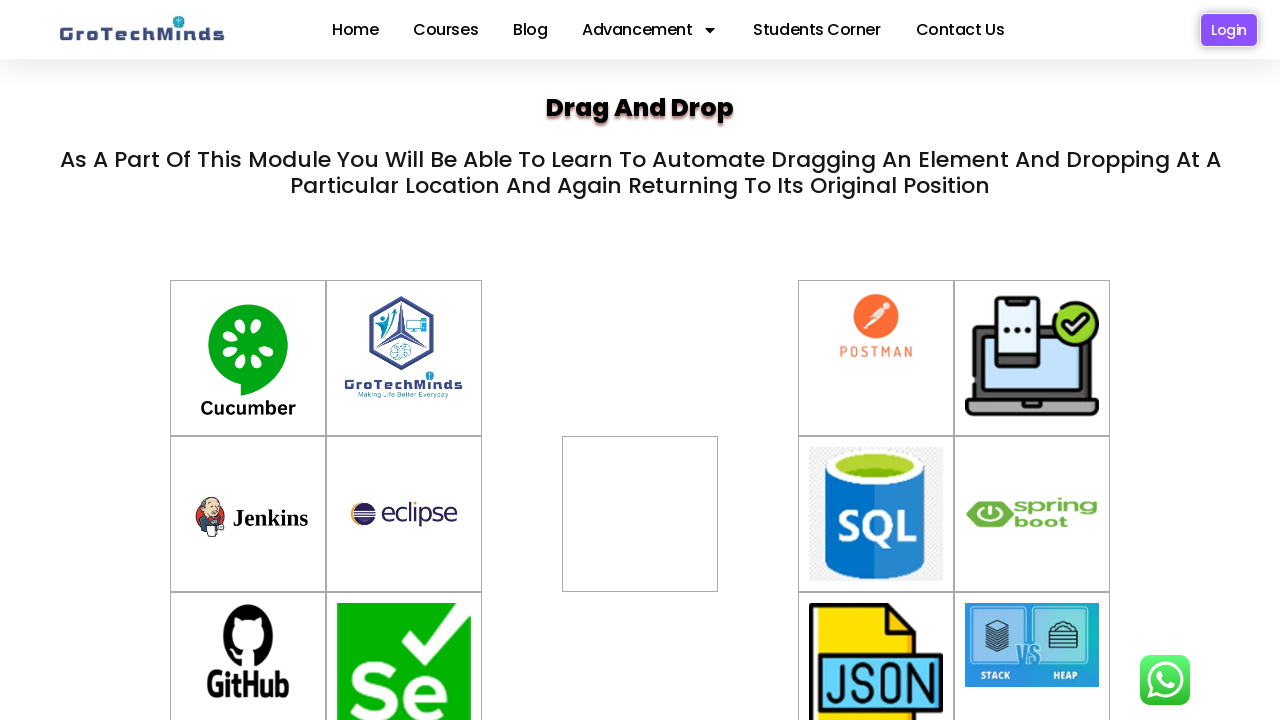

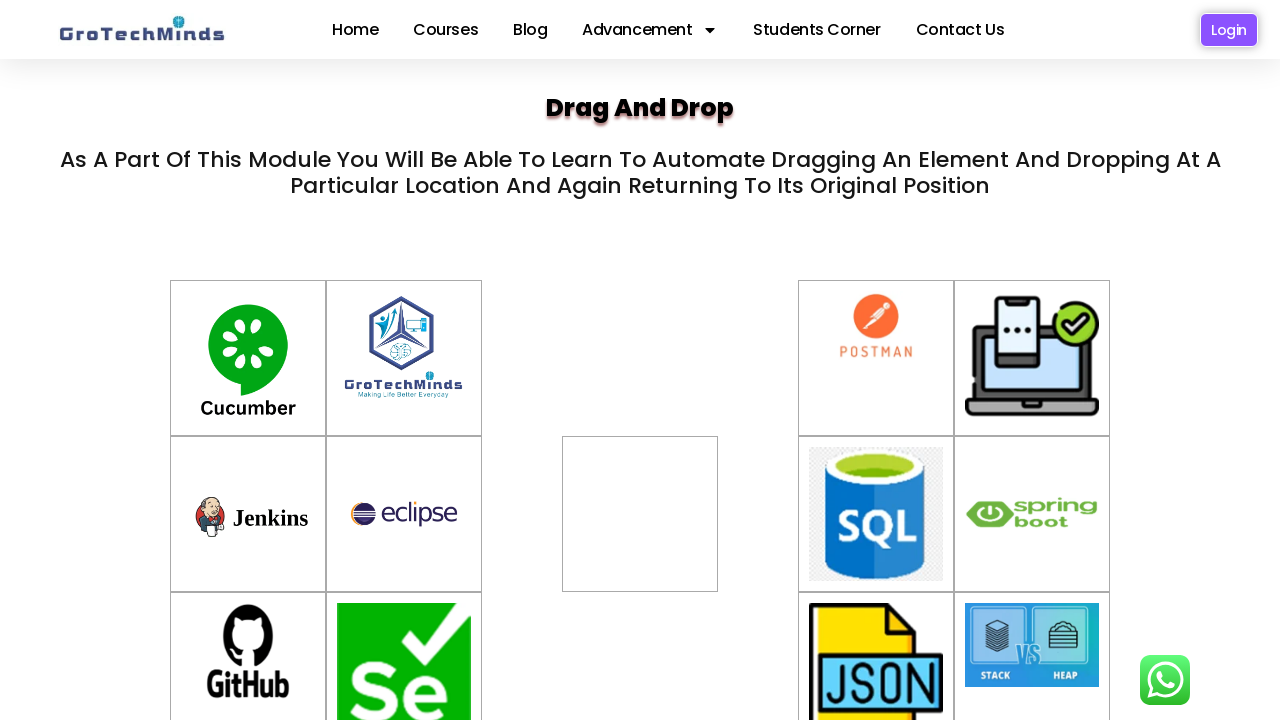